Tests browser window handling by clicking a link that opens in a new window, switching to the new window, then switching back to the parent window

Starting URL: https://opensource-demo.orangehrmlive.com/

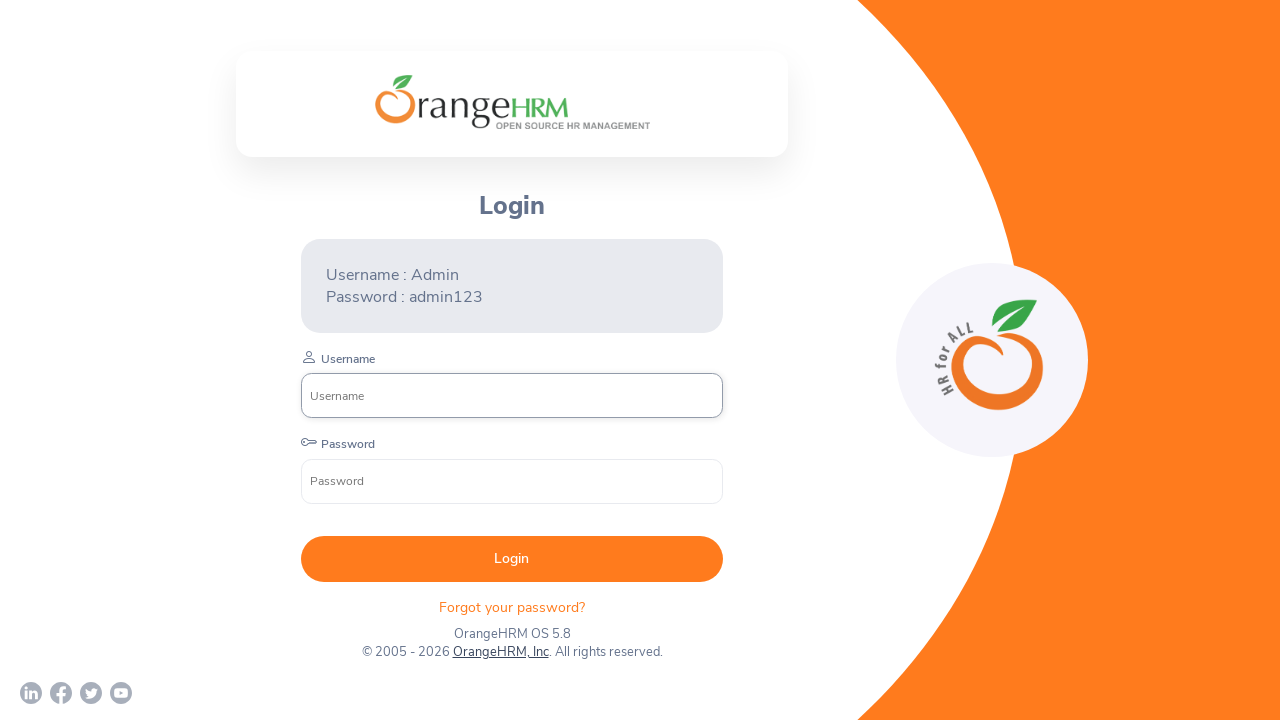

Clicked Twitter link that opens in a new window at (91, 693) on a[href='https://twitter.com/orangehrm?lang=en']
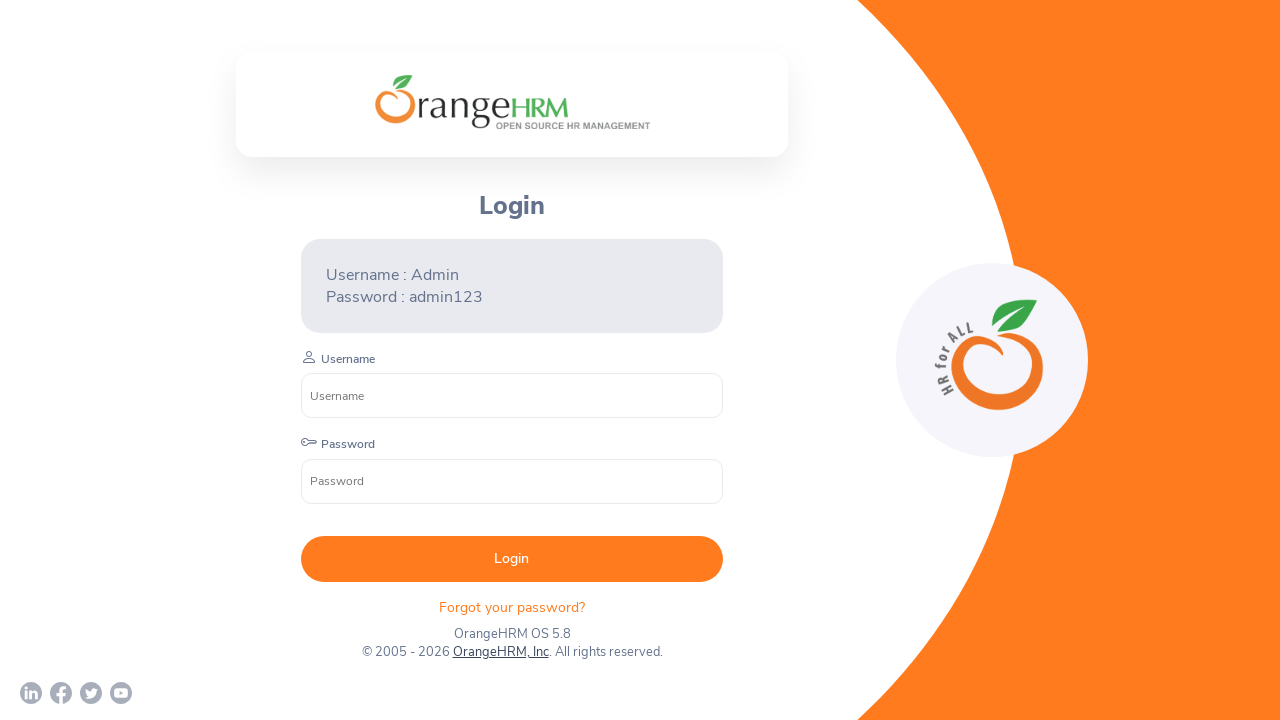

Captured new window/page that was opened
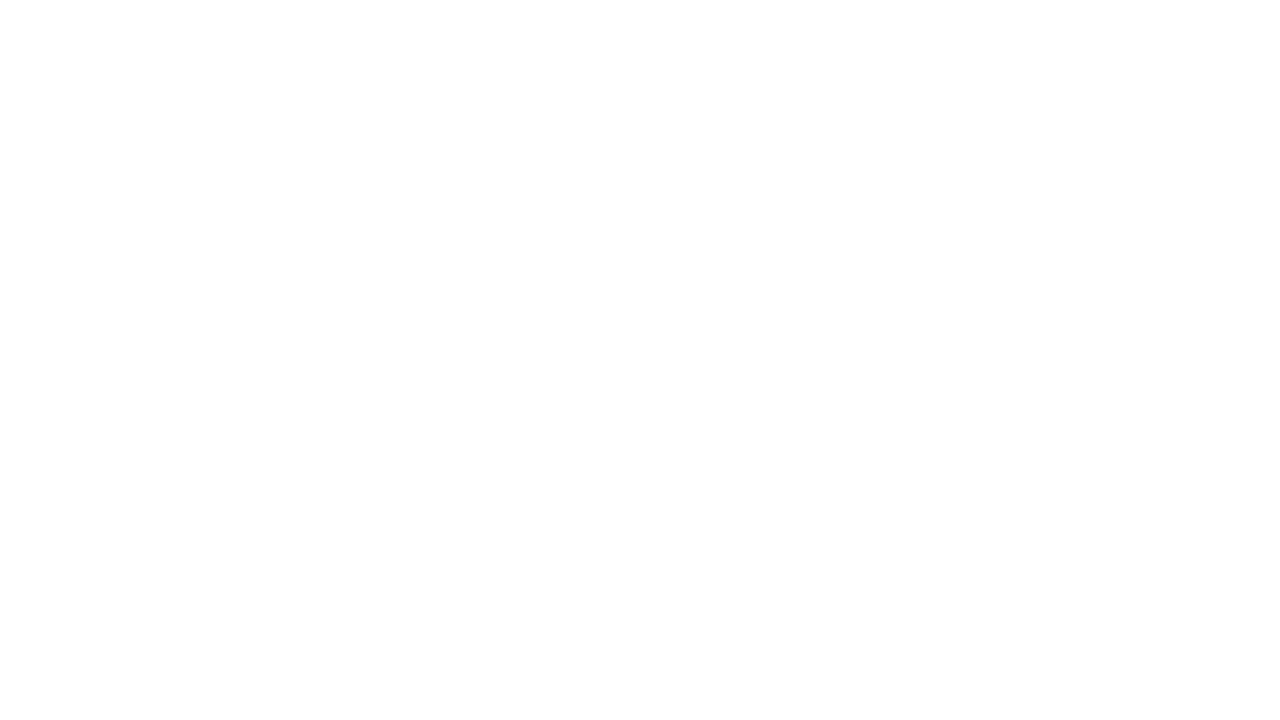

New window finished loading
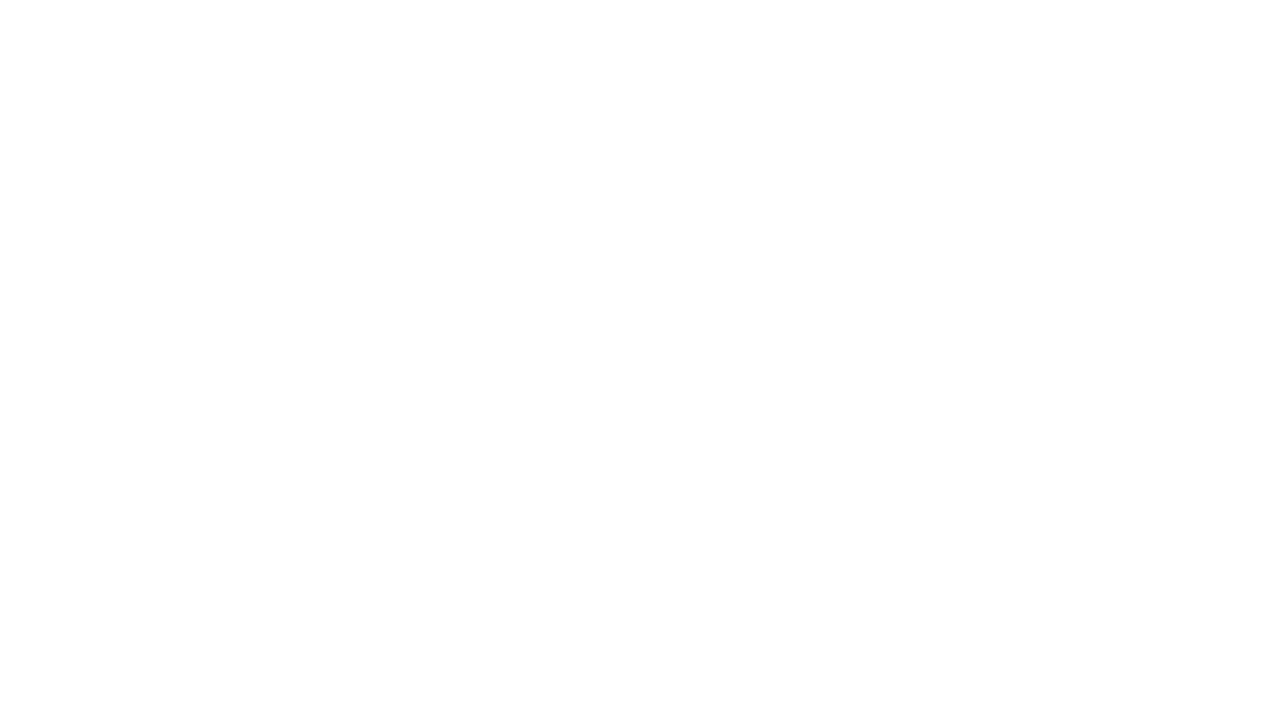

Obtained child window URL: chrome-error://chromewebdata/
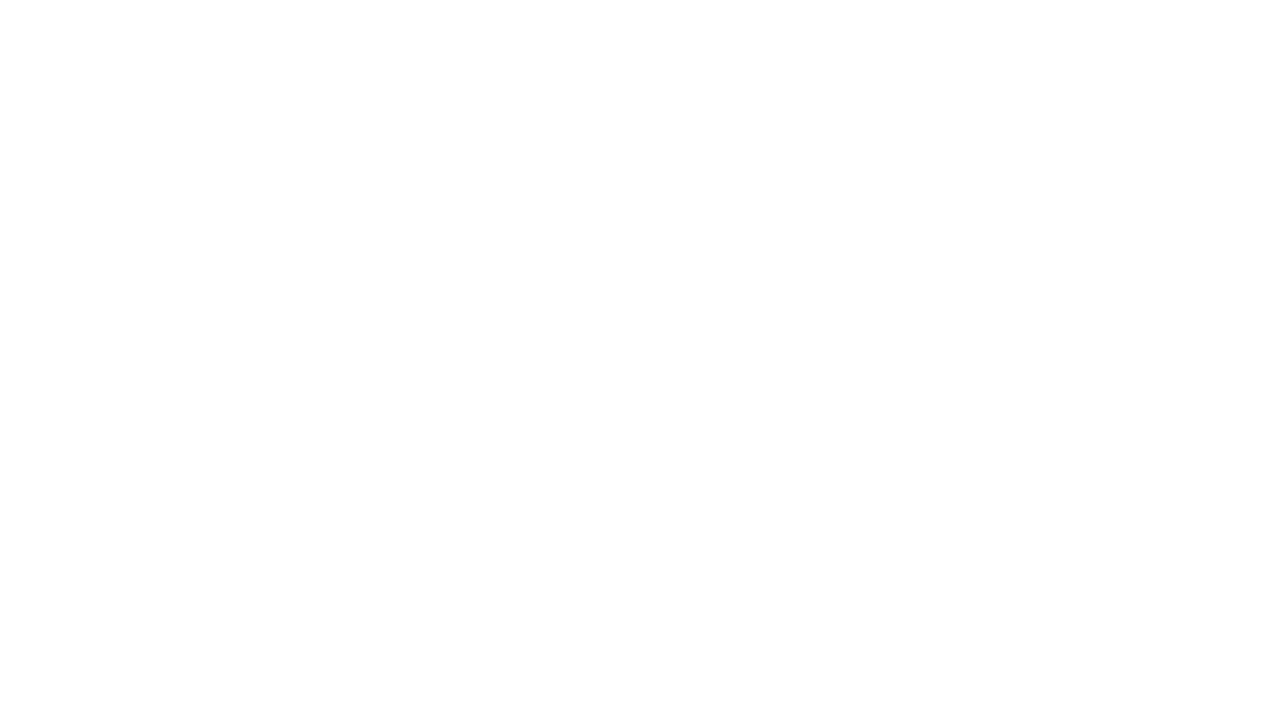

Closed the child window
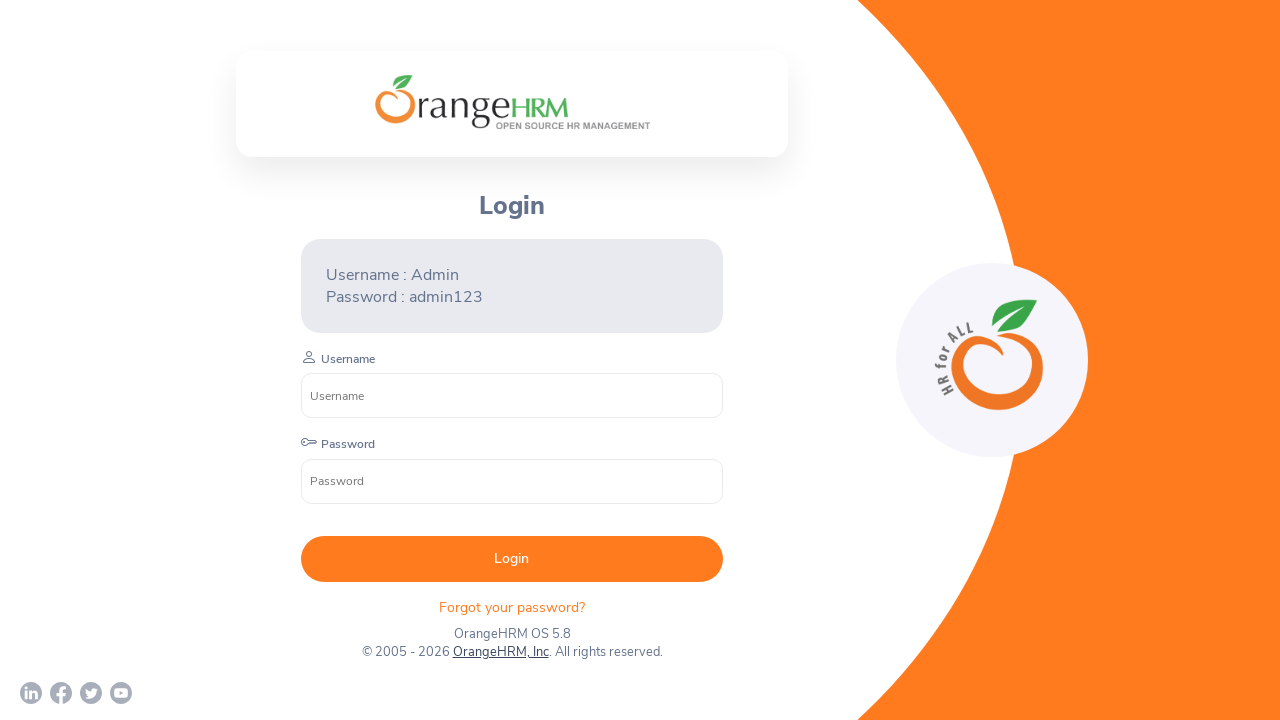

Verified parent window is still active with URL: https://opensource-demo.orangehrmlive.com/web/index.php/auth/login
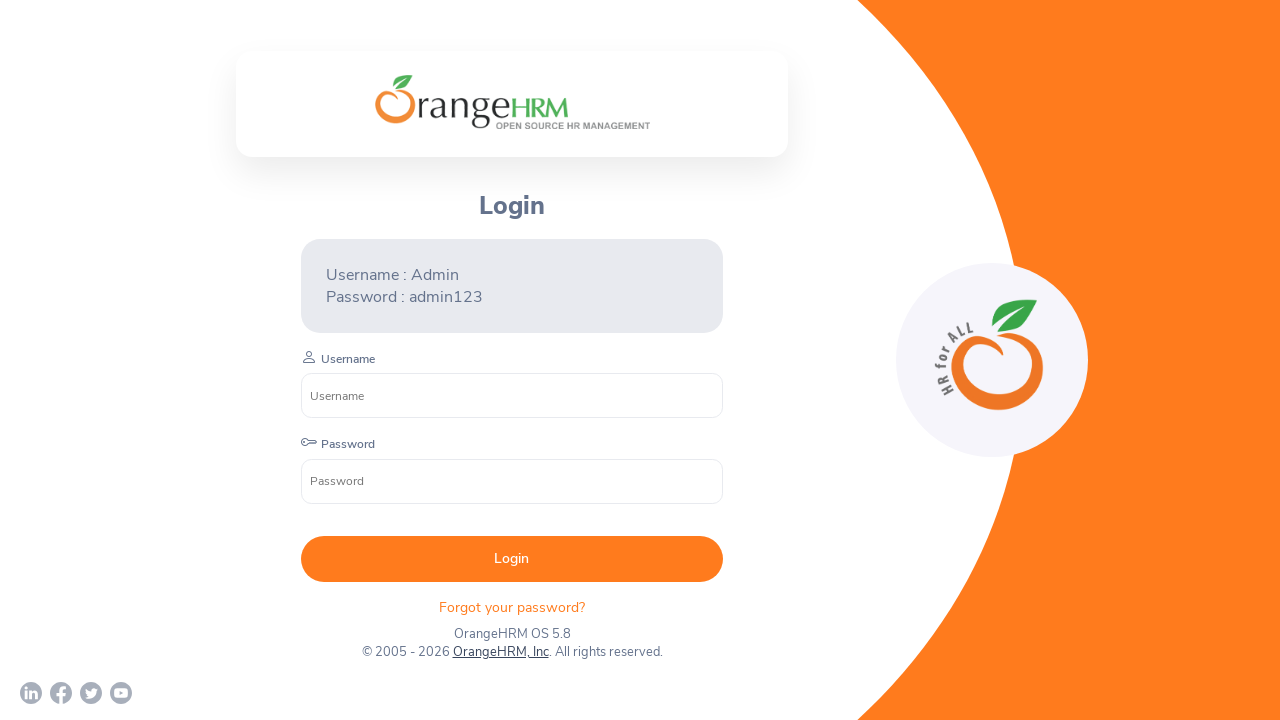

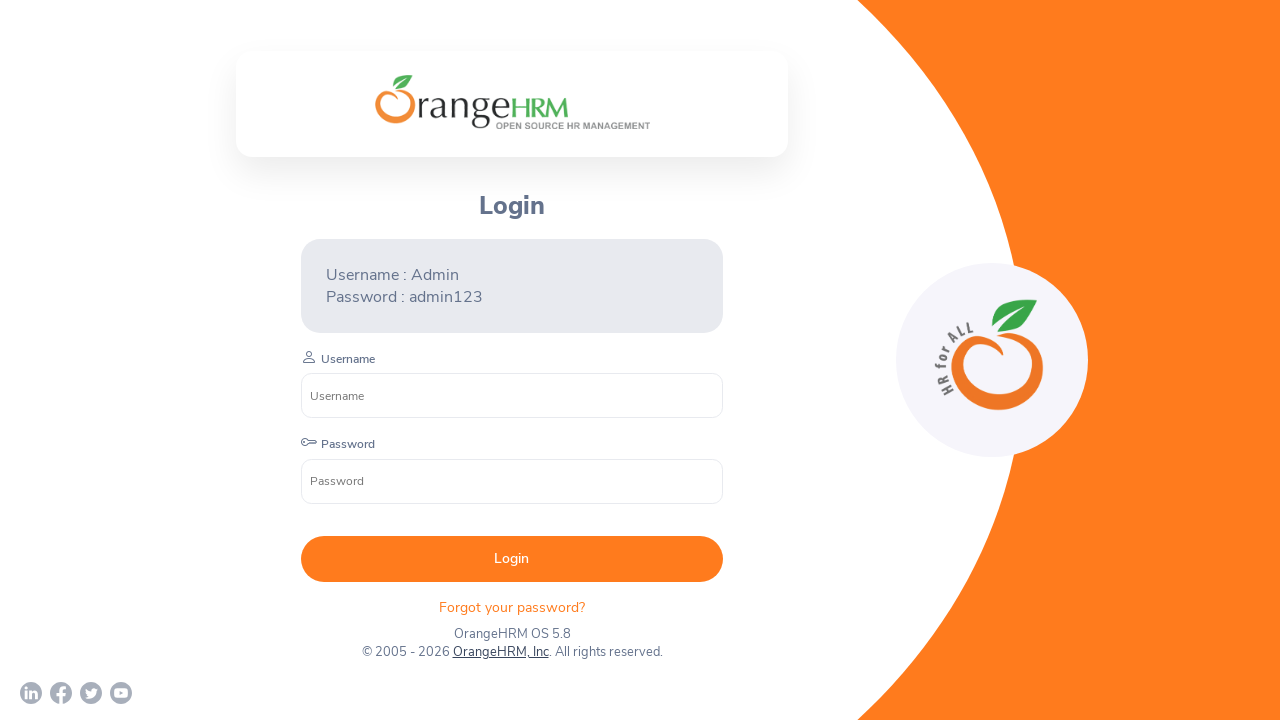